Tests the product search functionality on Tokopedia by entering a search query for "Sony XM-4" headphones and verifying that the search results contain the expected product.

Starting URL: https://www.tokopedia.com/

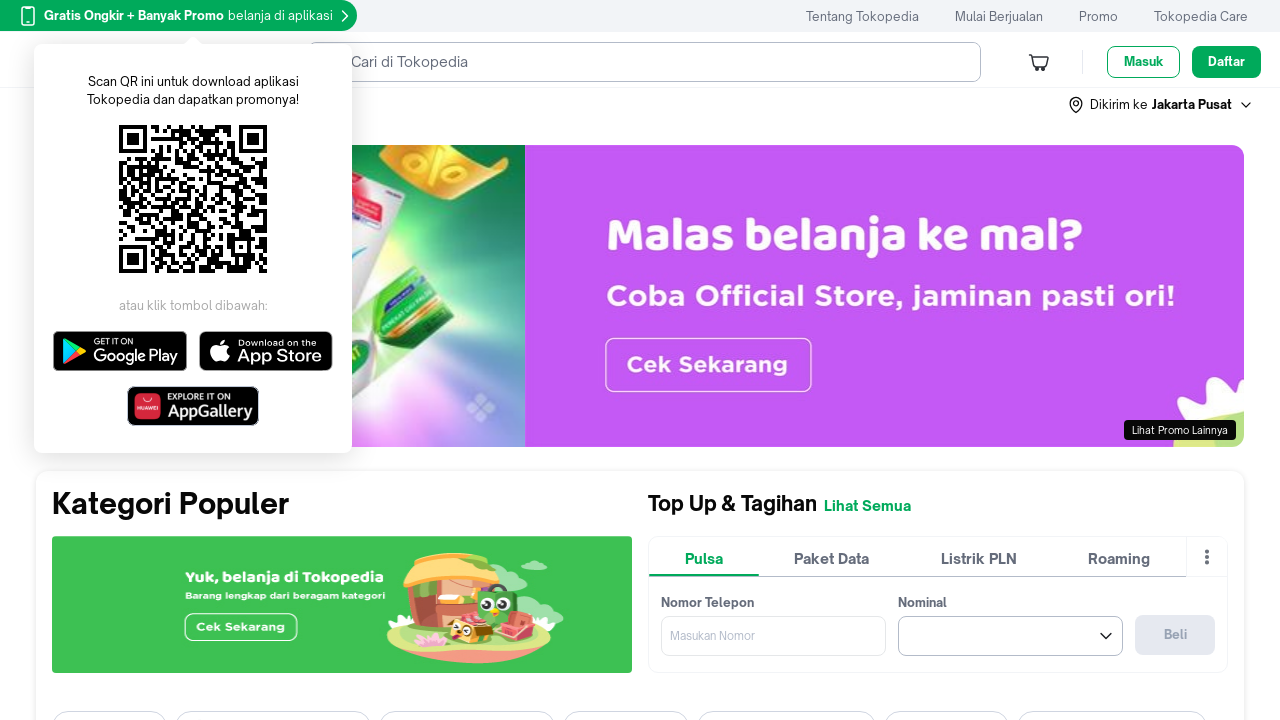

Filled search field with 'Sony XM-4' on input[data-unify='Search']
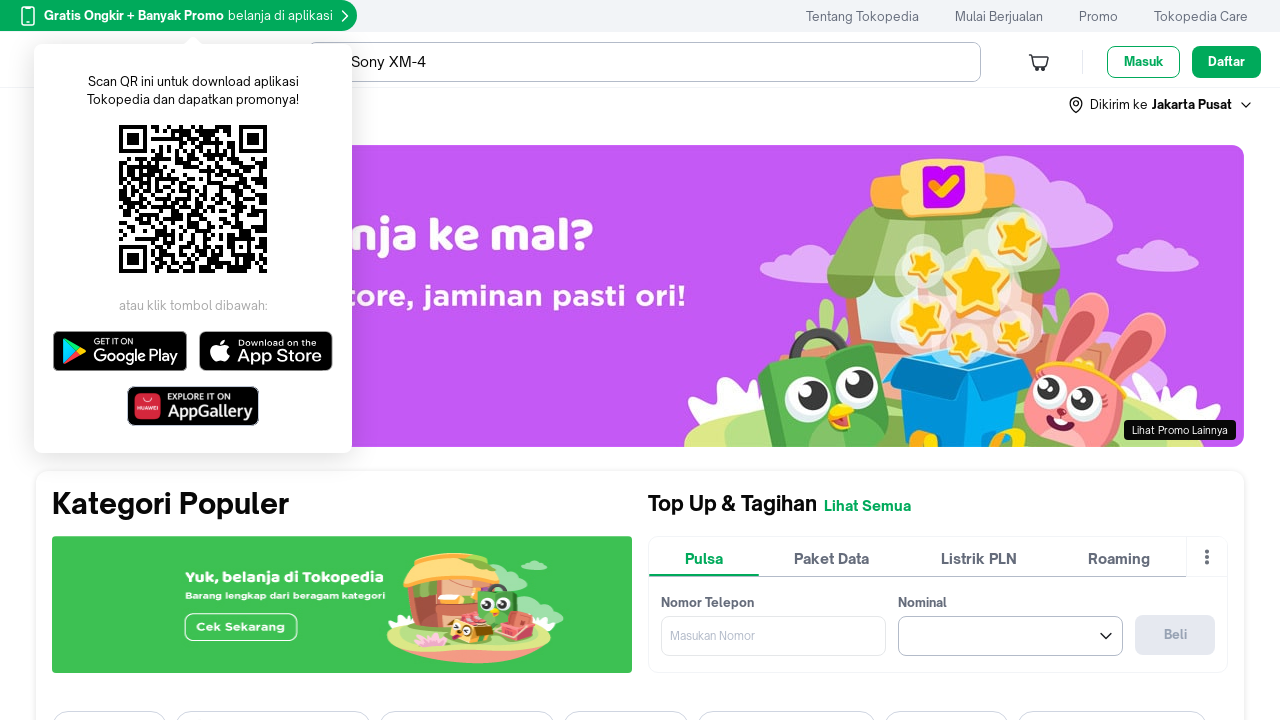

Pressed Enter to submit the search query on input[data-unify='Search']
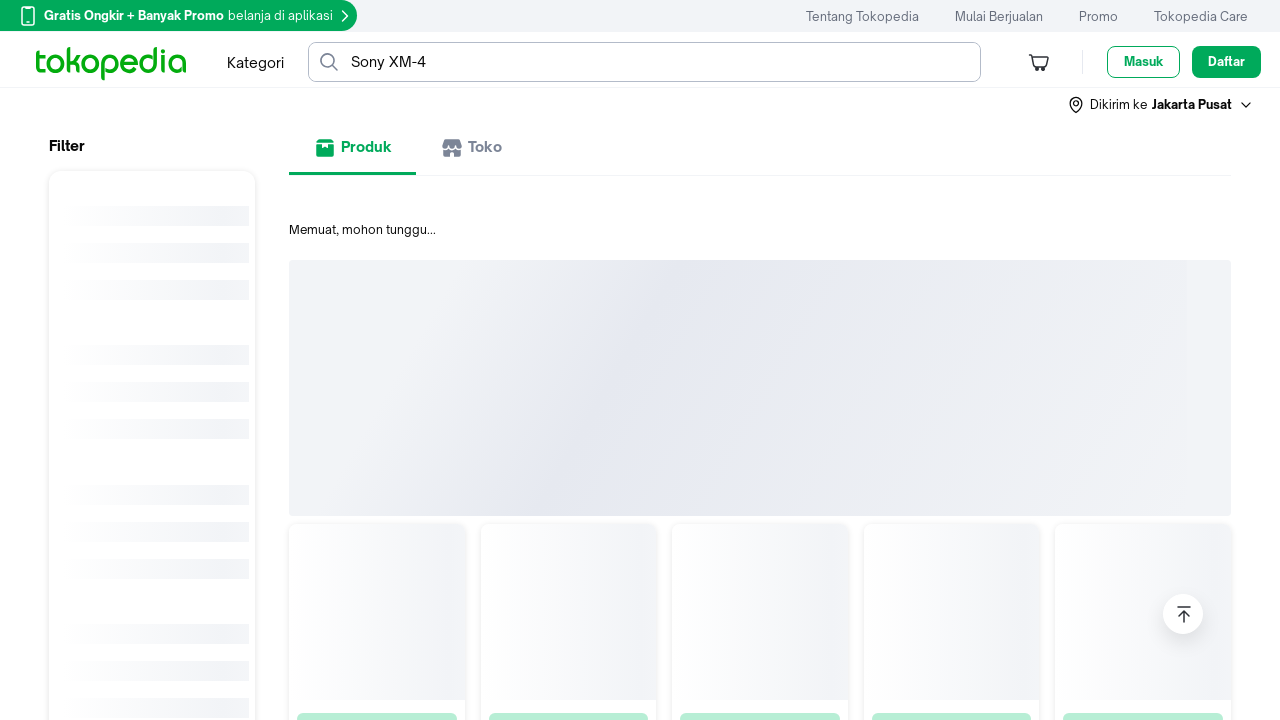

Search results loaded and verified
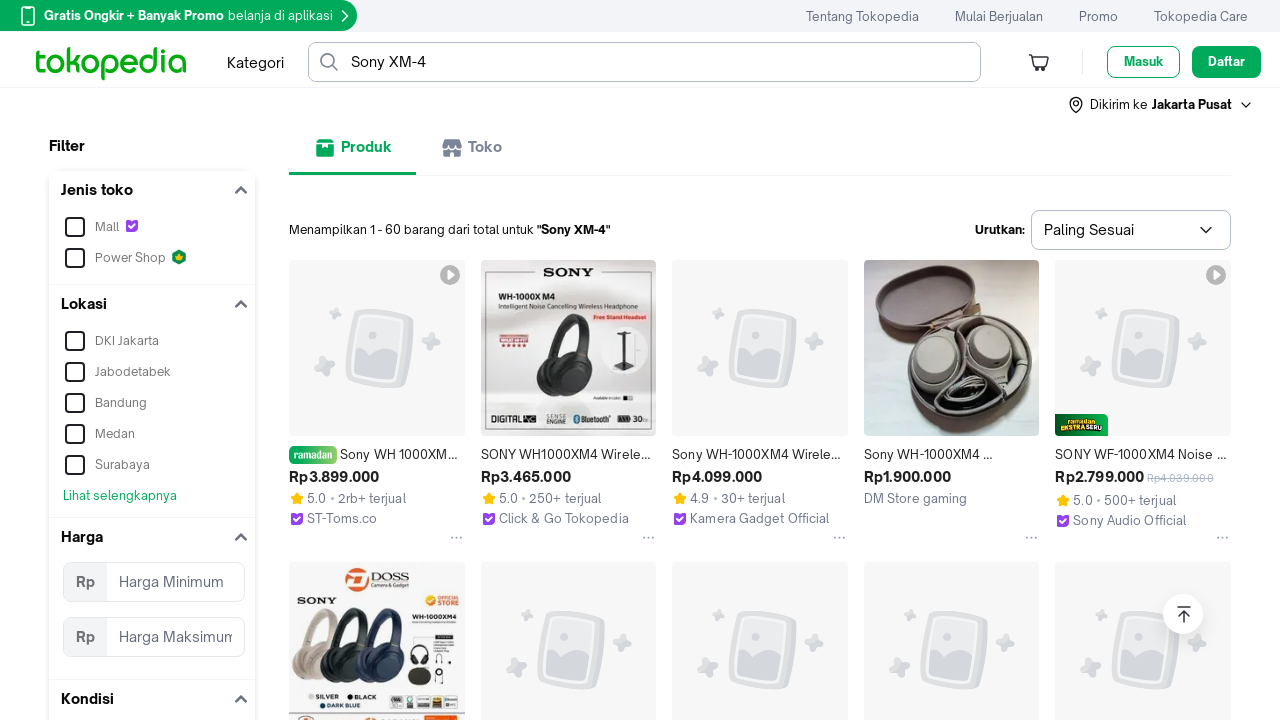

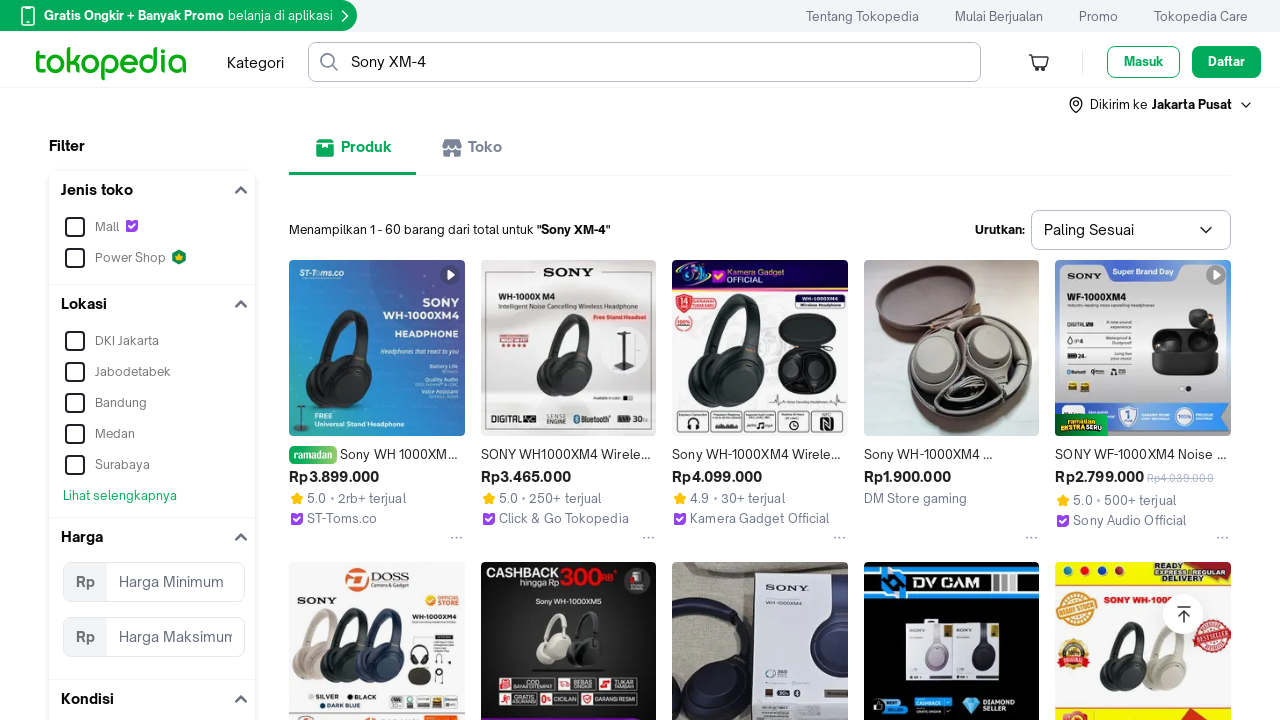